Verifies that various HTTP URLs redirect to HTTPS by navigating to multiple pages and checking the protocol

Starting URL: http://demo.nopcommerce.com/

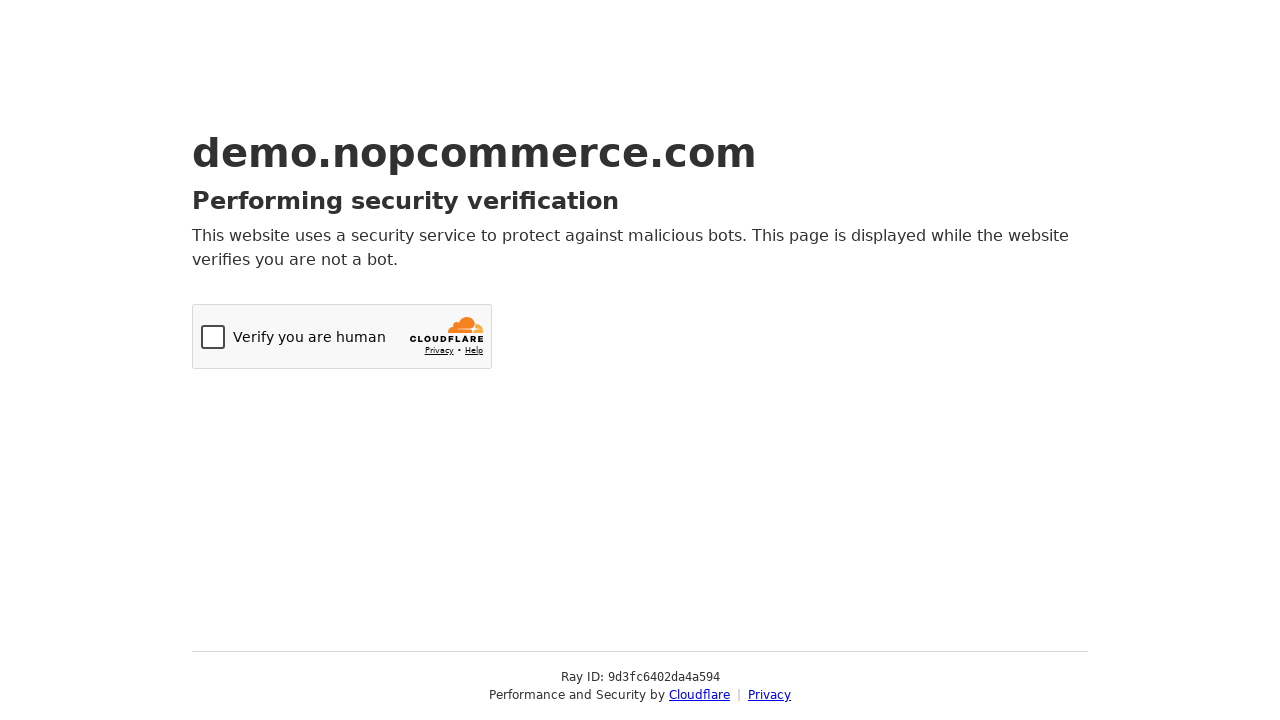

Navigated to http://demo.nopcommerce.com/ and verified HTTP to HTTPS redirect
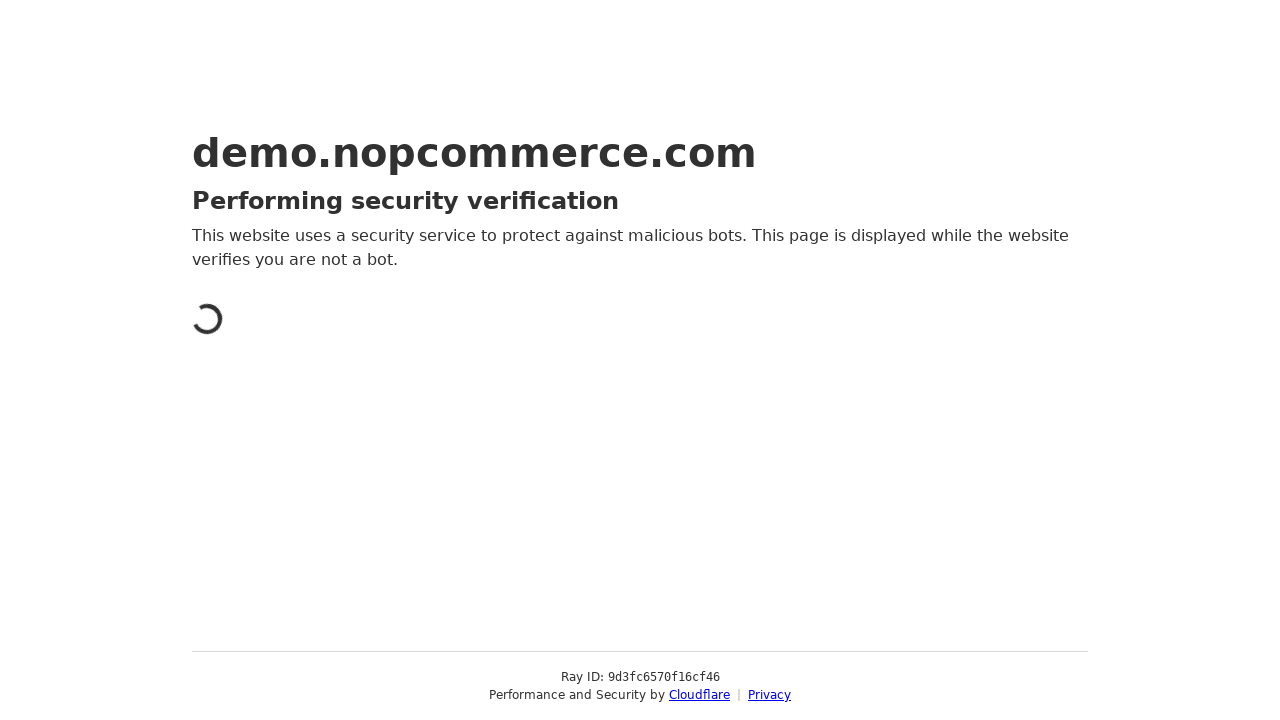

Page body loaded for https://demo.nopcommerce.com/, confirming HTTPS protocol
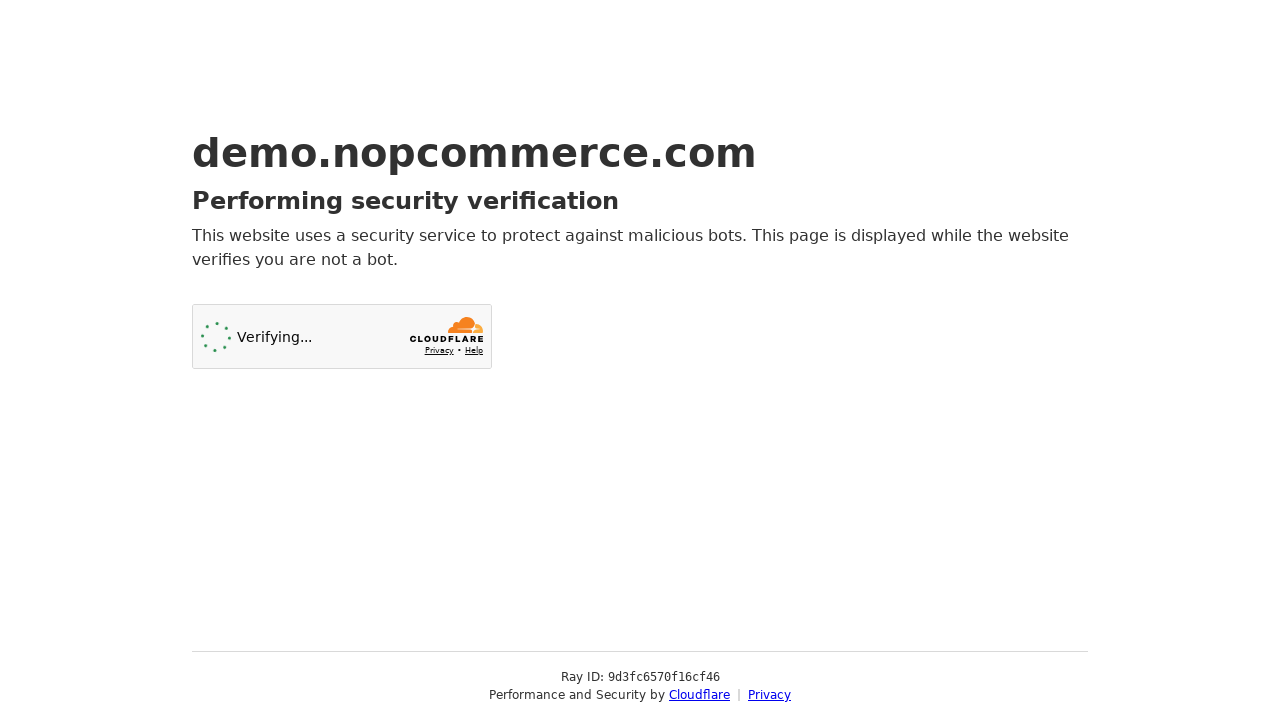

Navigated to http://demo.nopcommerce.com/new-online-store-is-open and verified HTTP to HTTPS redirect
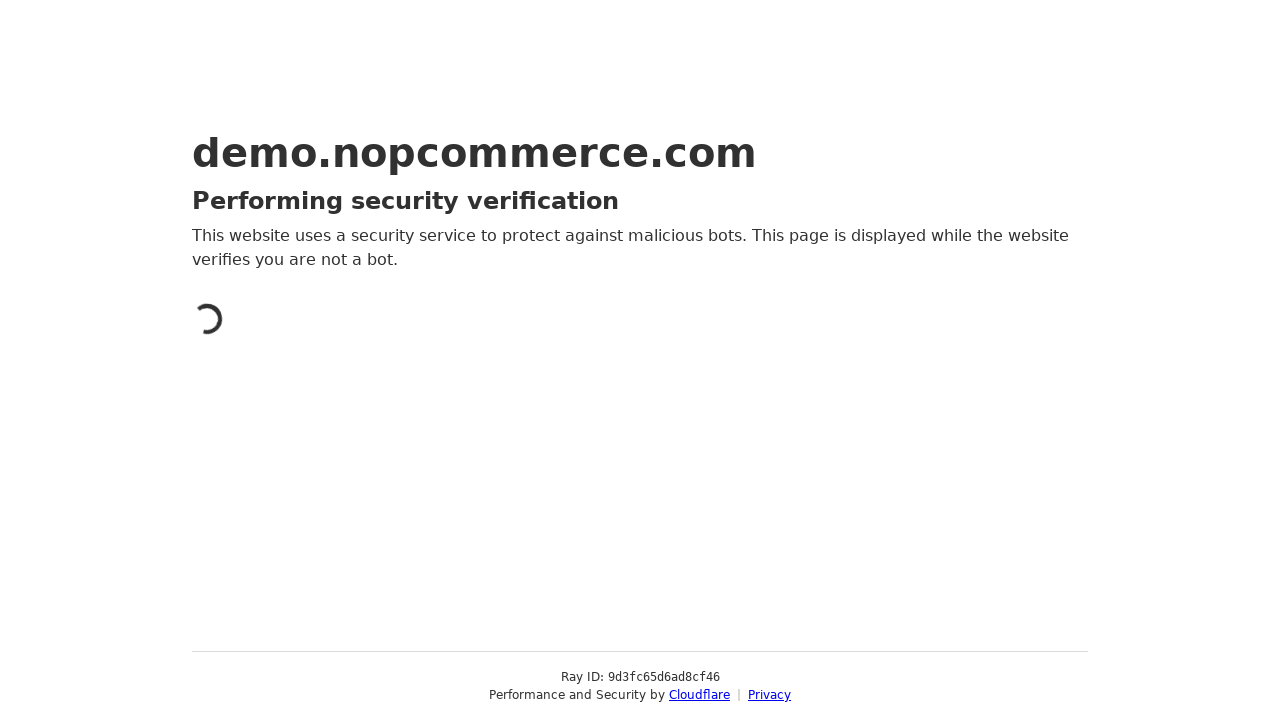

Page body loaded for https://demo.nopcommerce.com/new-online-store-is-open, confirming HTTPS protocol
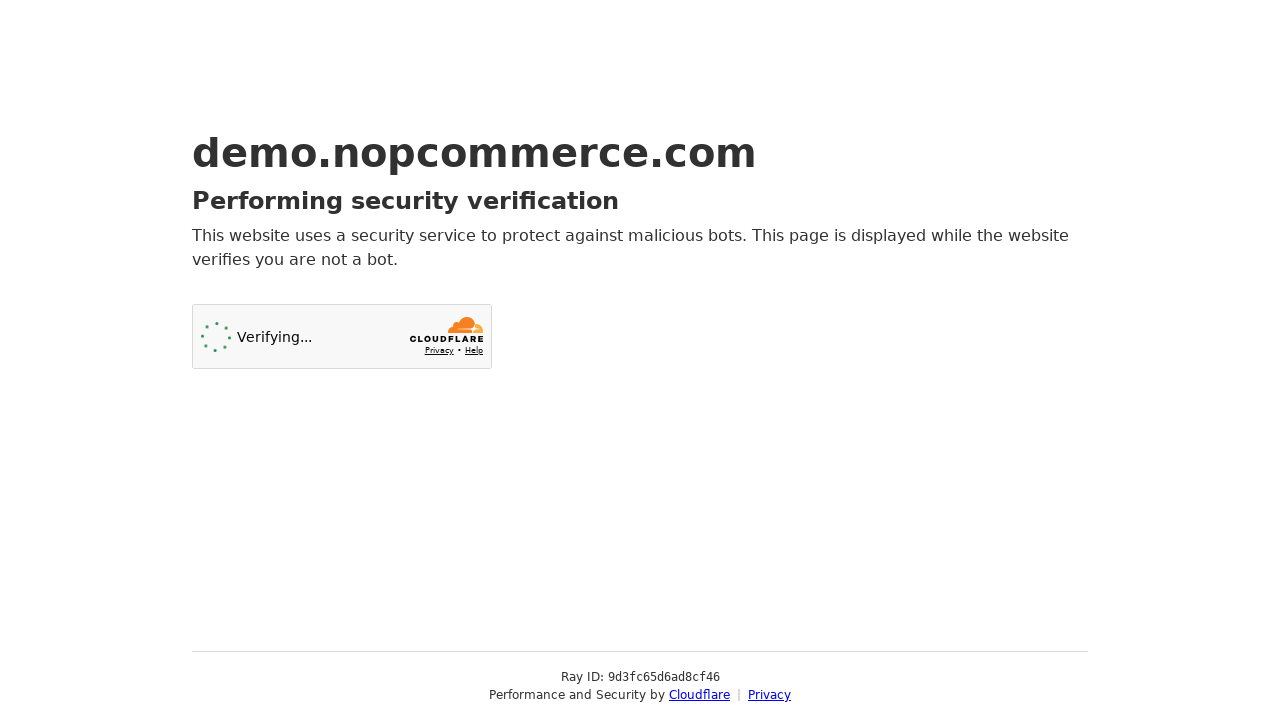

Navigated to http://demo.nopcommerce.com/build-your-own-computer and verified HTTP to HTTPS redirect
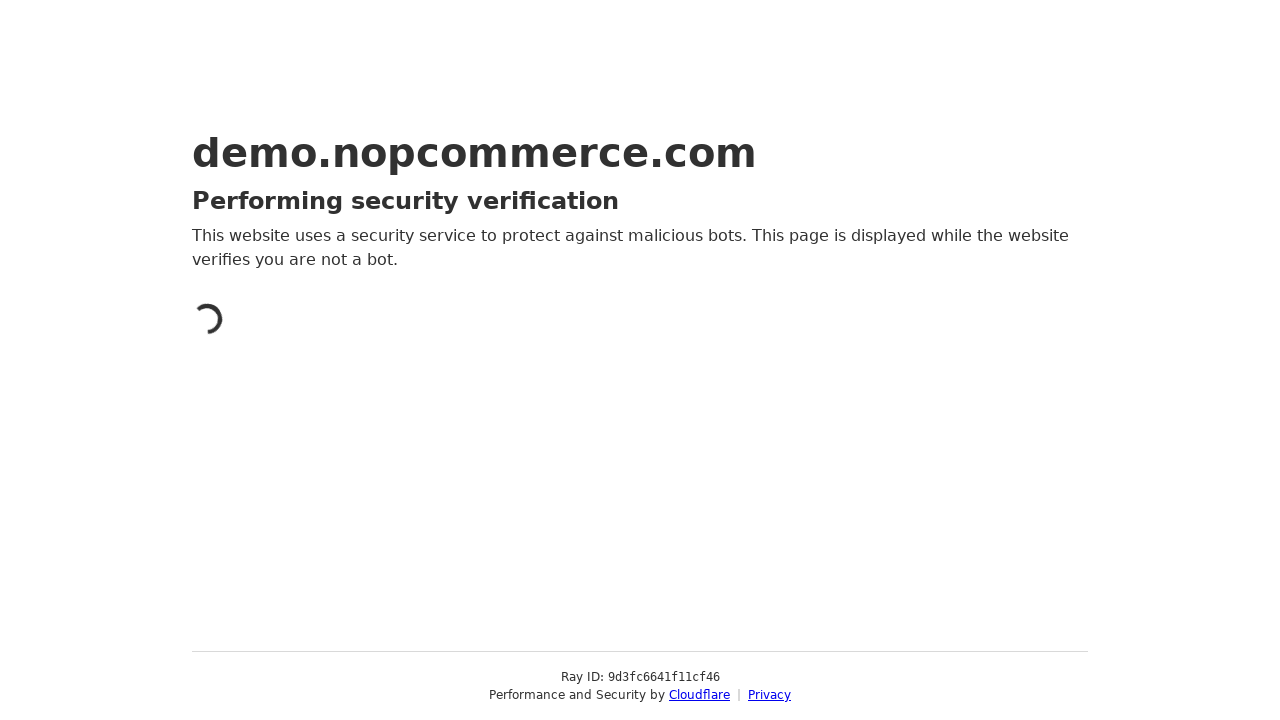

Page body loaded for https://demo.nopcommerce.com/build-your-own-computer, confirming HTTPS protocol
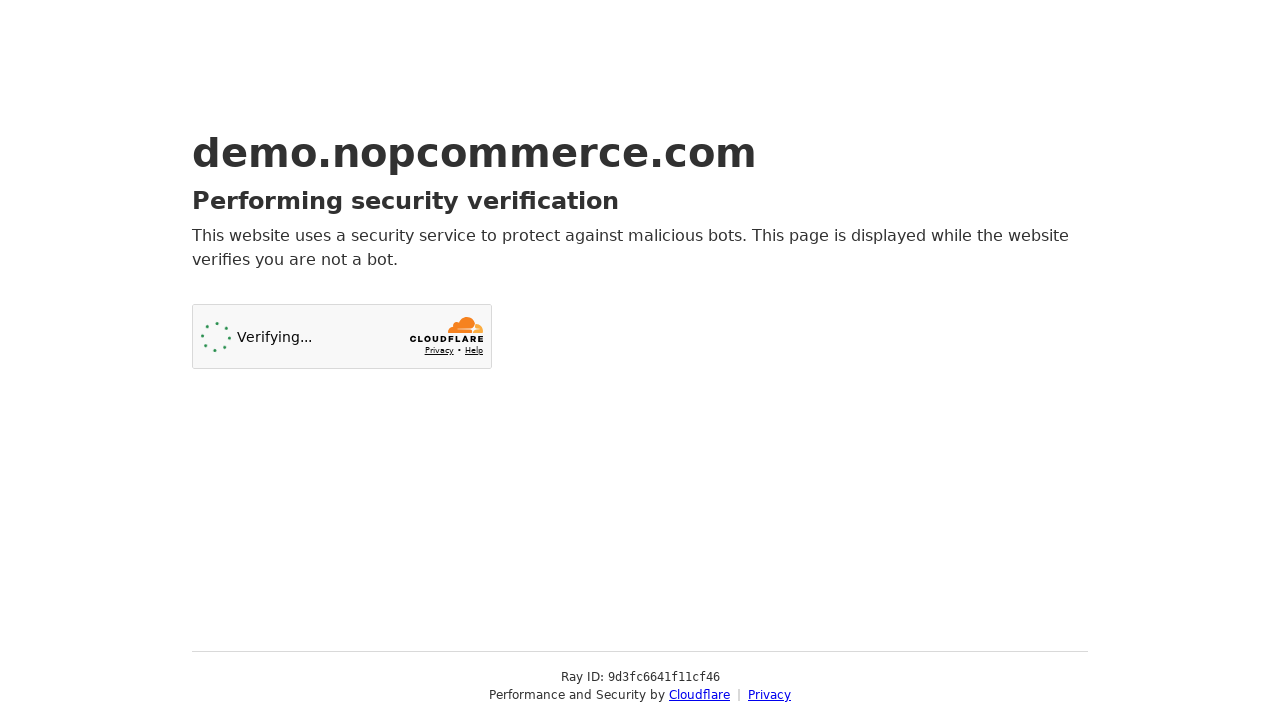

Navigated to http://demo.nopcommerce.com/25-virtual-gift-card and verified HTTP to HTTPS redirect
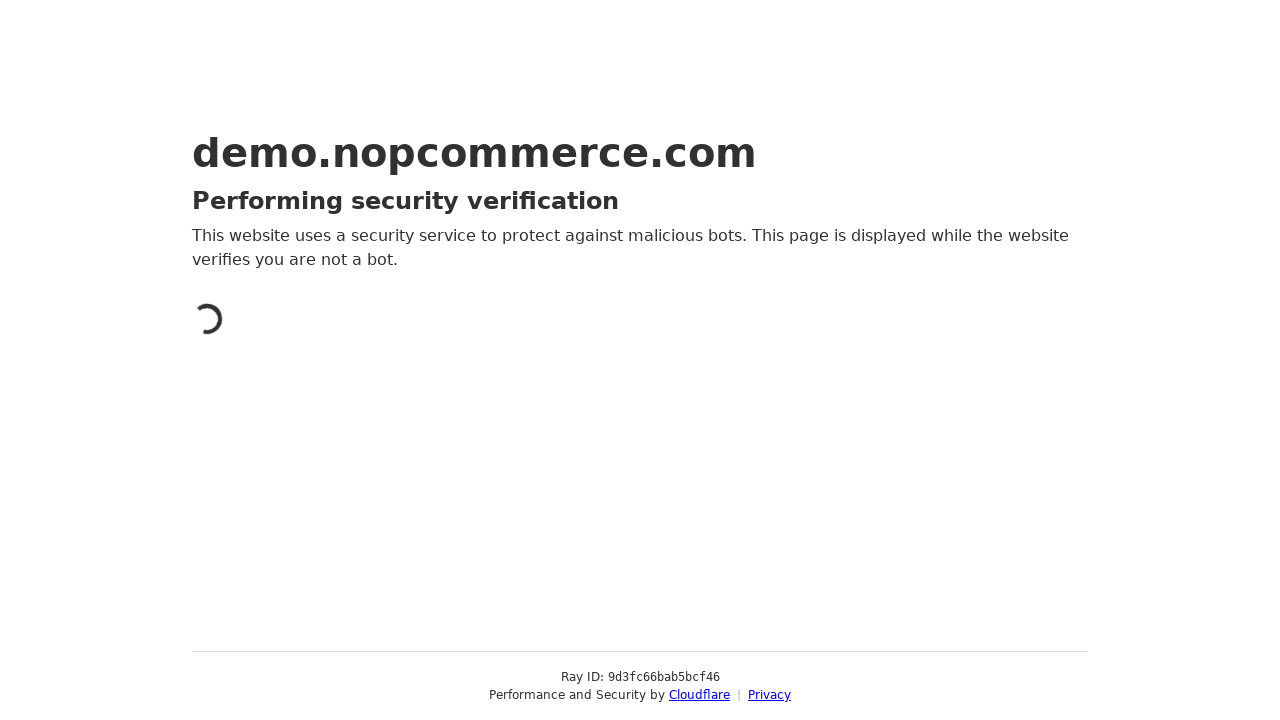

Page body loaded for https://demo.nopcommerce.com/25-virtual-gift-card, confirming HTTPS protocol
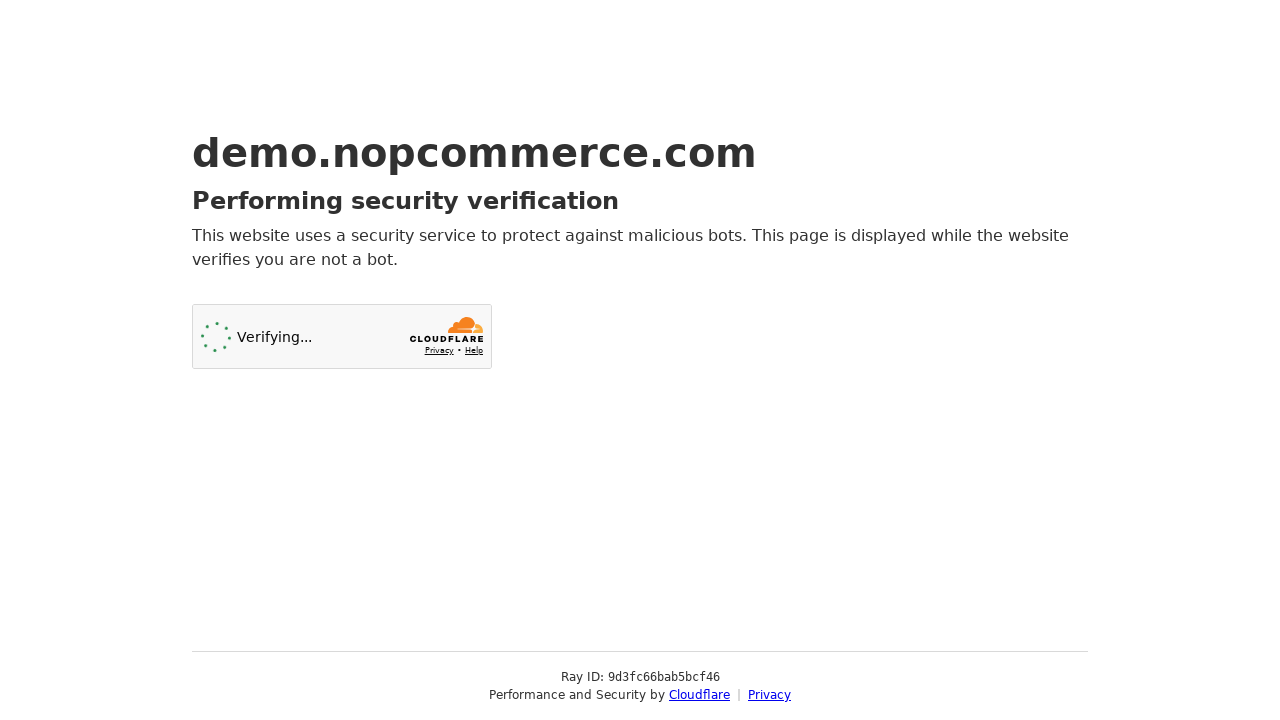

Navigated to http://demo.nopcommerce.com/htc-smartphone and verified HTTP to HTTPS redirect
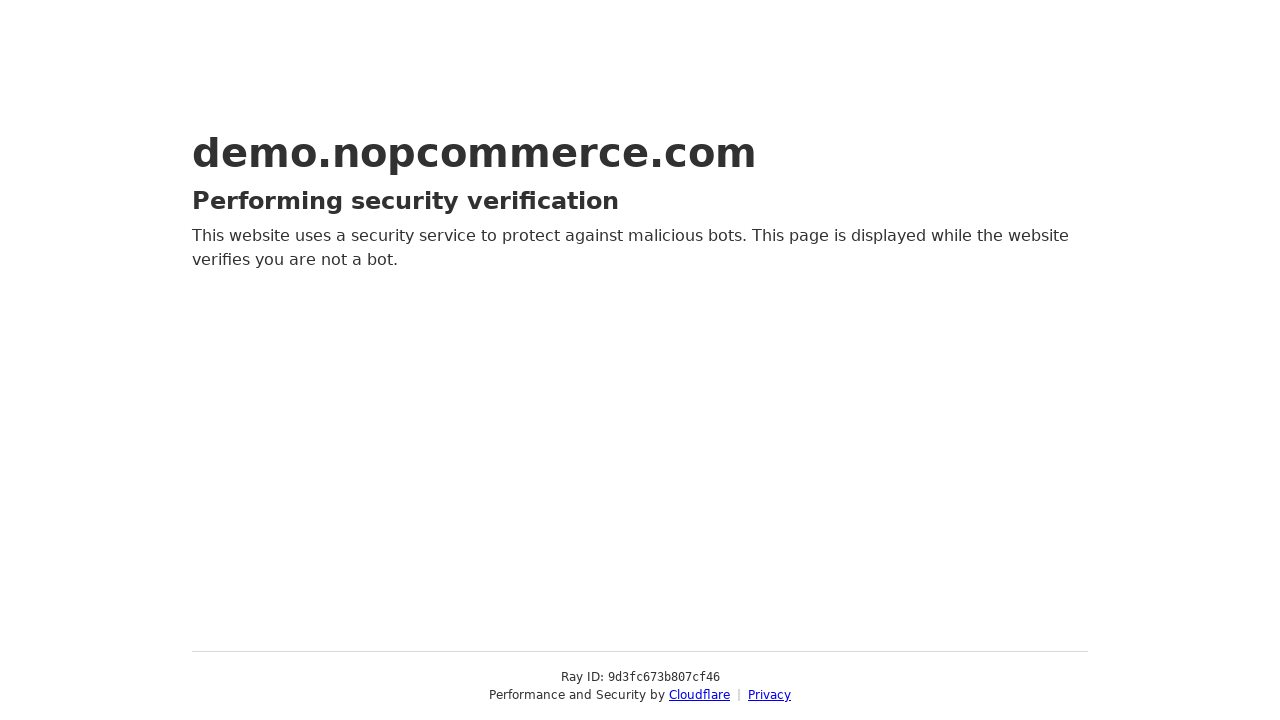

Page body loaded for https://demo.nopcommerce.com/htc-smartphone, confirming HTTPS protocol
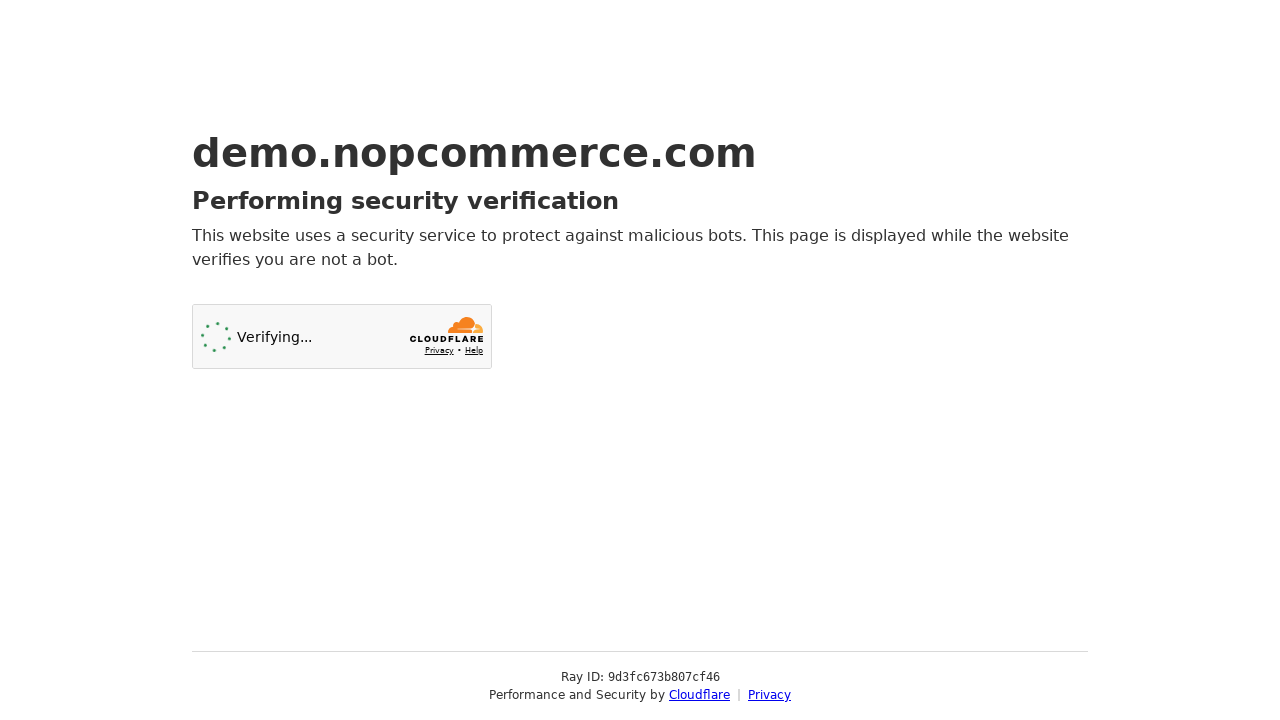

Navigated to http://demo.nopcommerce.com/apple-macbook-pro and verified HTTP to HTTPS redirect
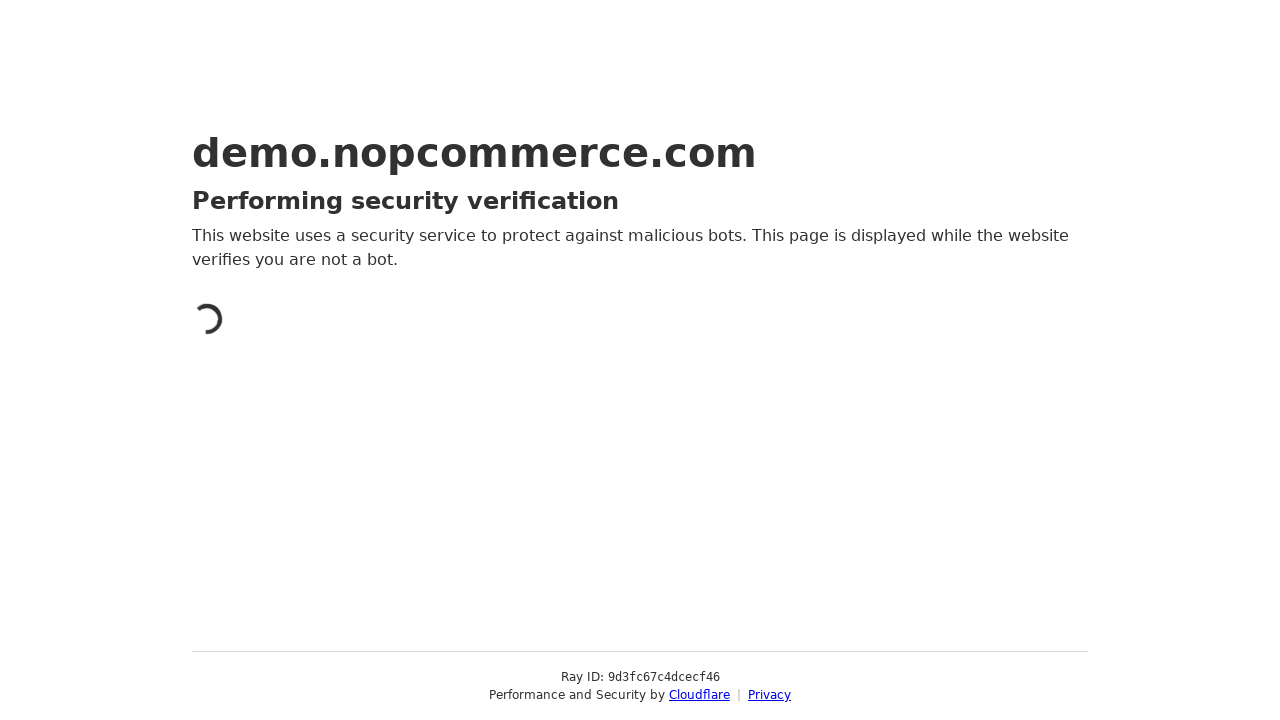

Page body loaded for https://demo.nopcommerce.com/apple-macbook-pro, confirming HTTPS protocol
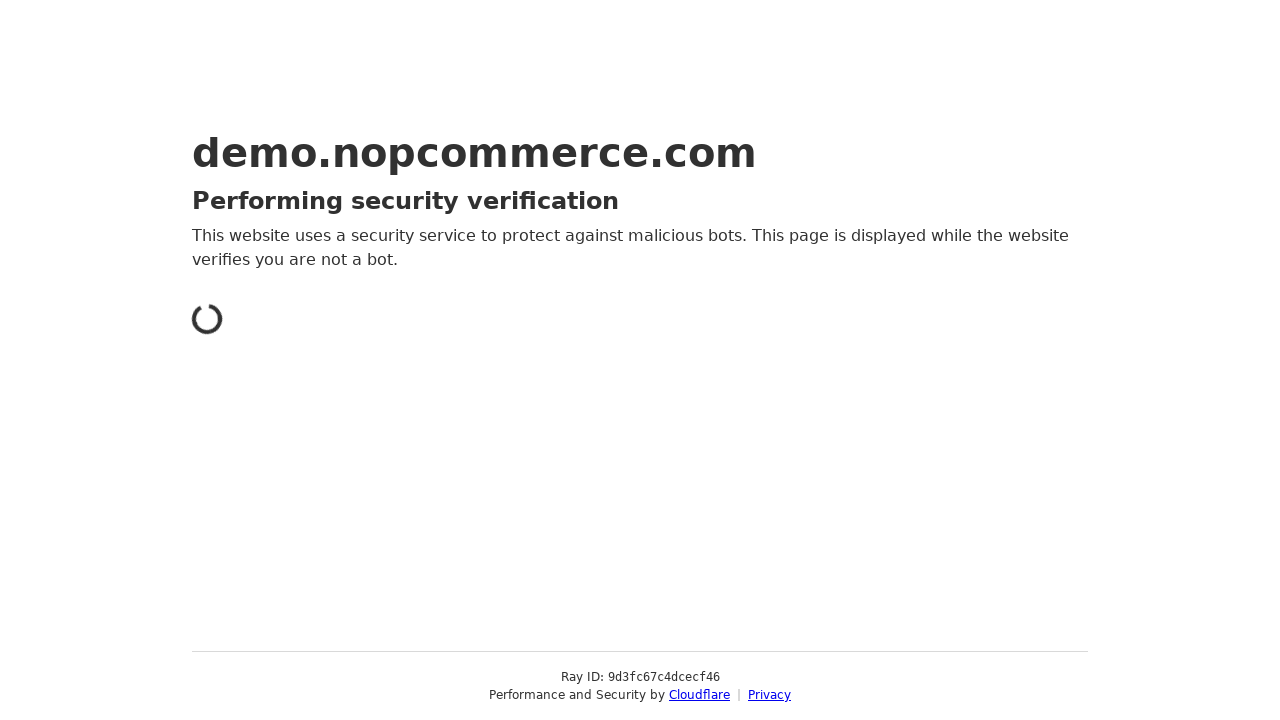

Navigated to http://demo.nopcommerce.com/cart and verified HTTP to HTTPS redirect
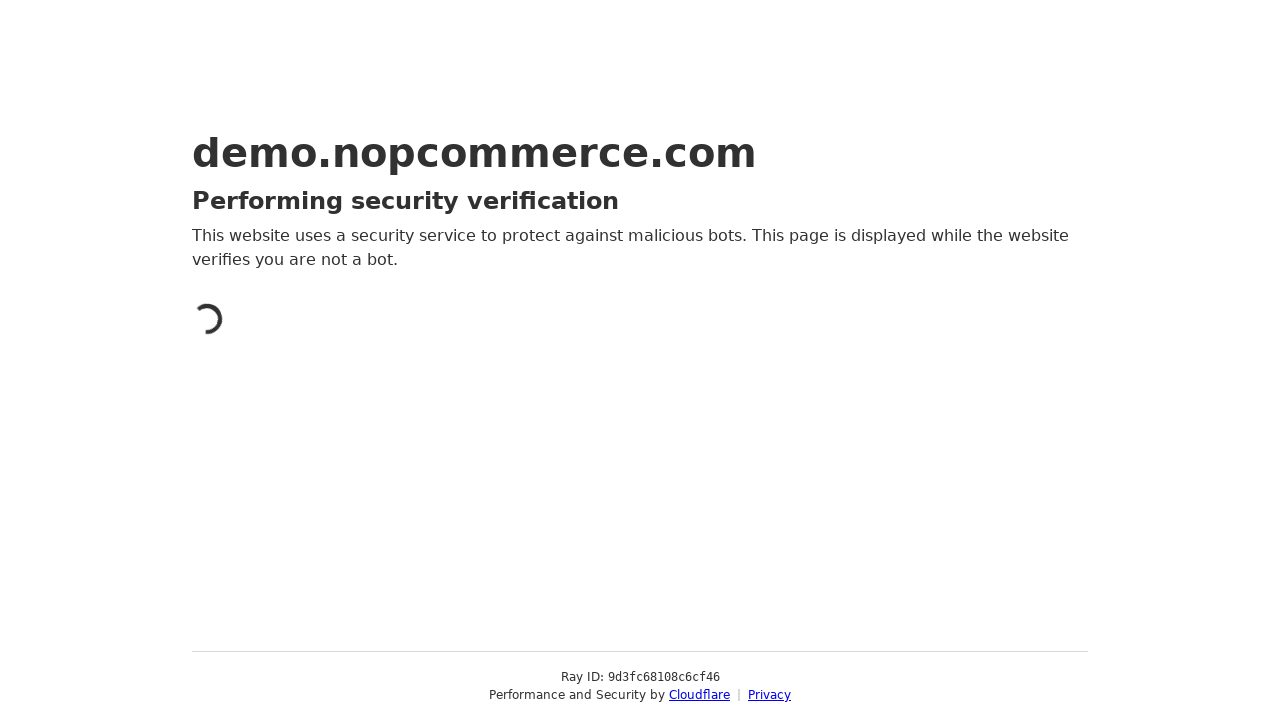

Page body loaded for https://demo.nopcommerce.com/cart, confirming HTTPS protocol
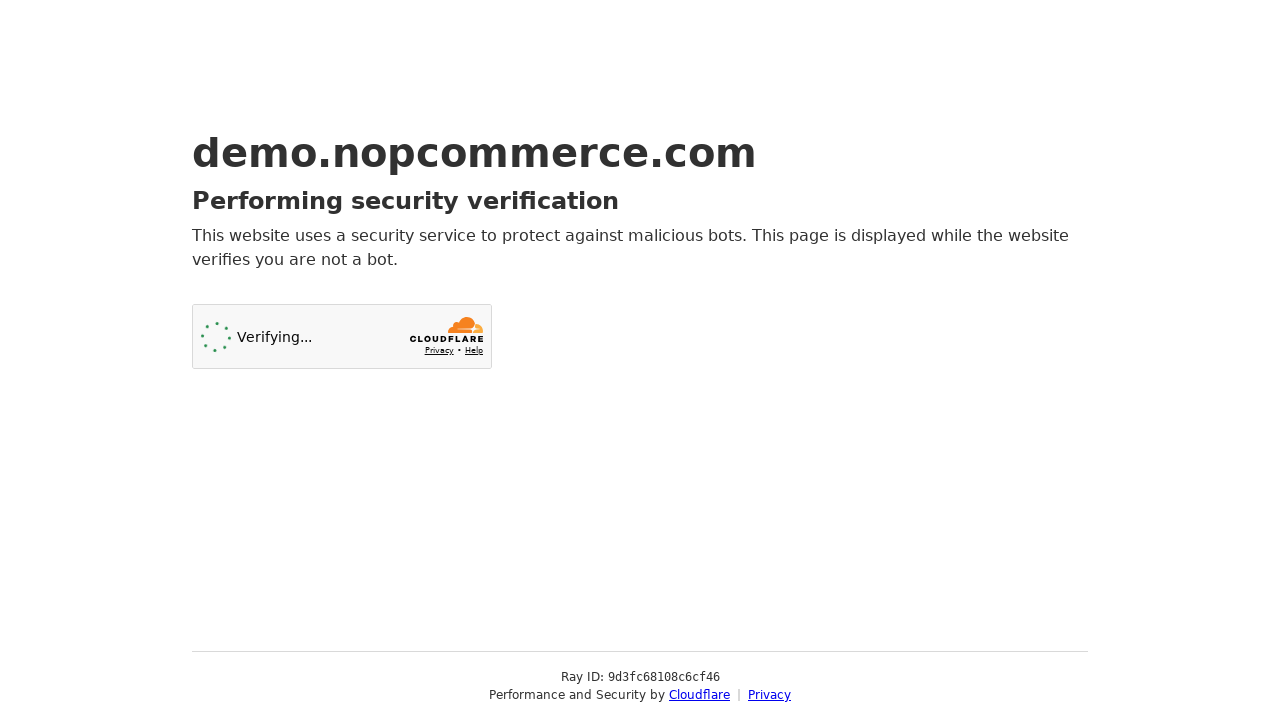

Navigated to http://demo.nopcommerce.com/wishlist and verified HTTP to HTTPS redirect
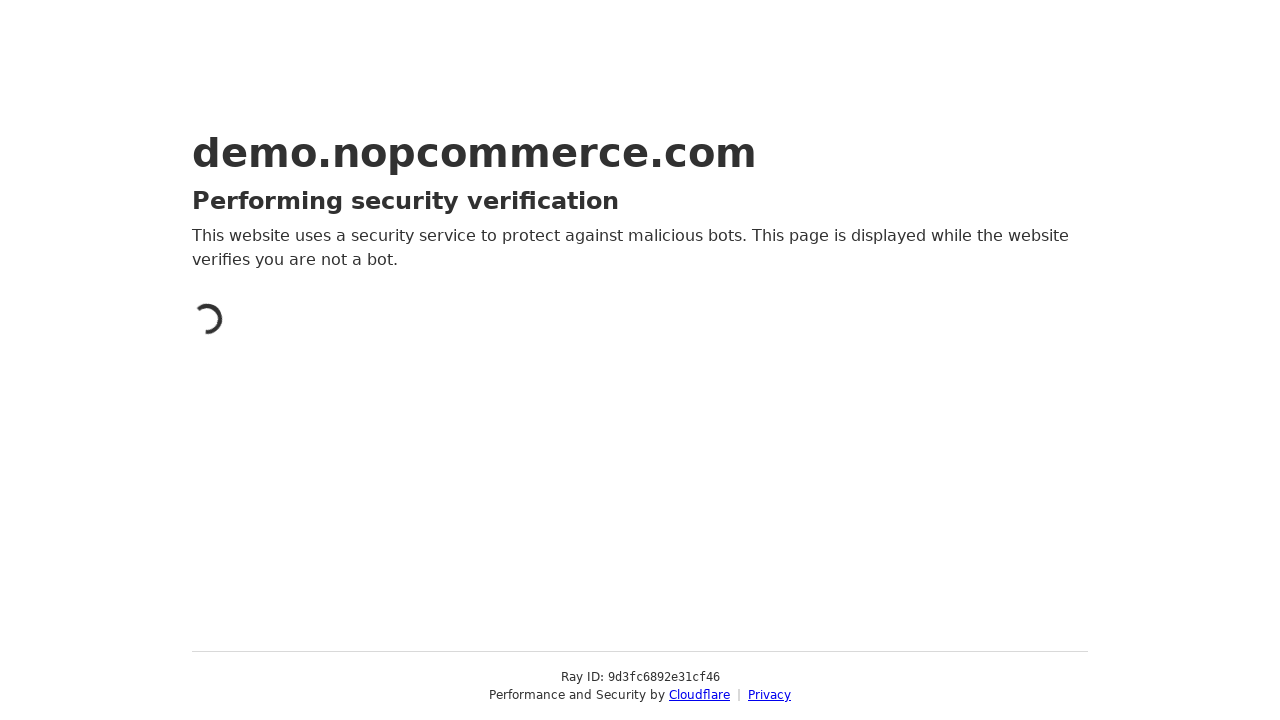

Page body loaded for https://demo.nopcommerce.com/wishlist, confirming HTTPS protocol
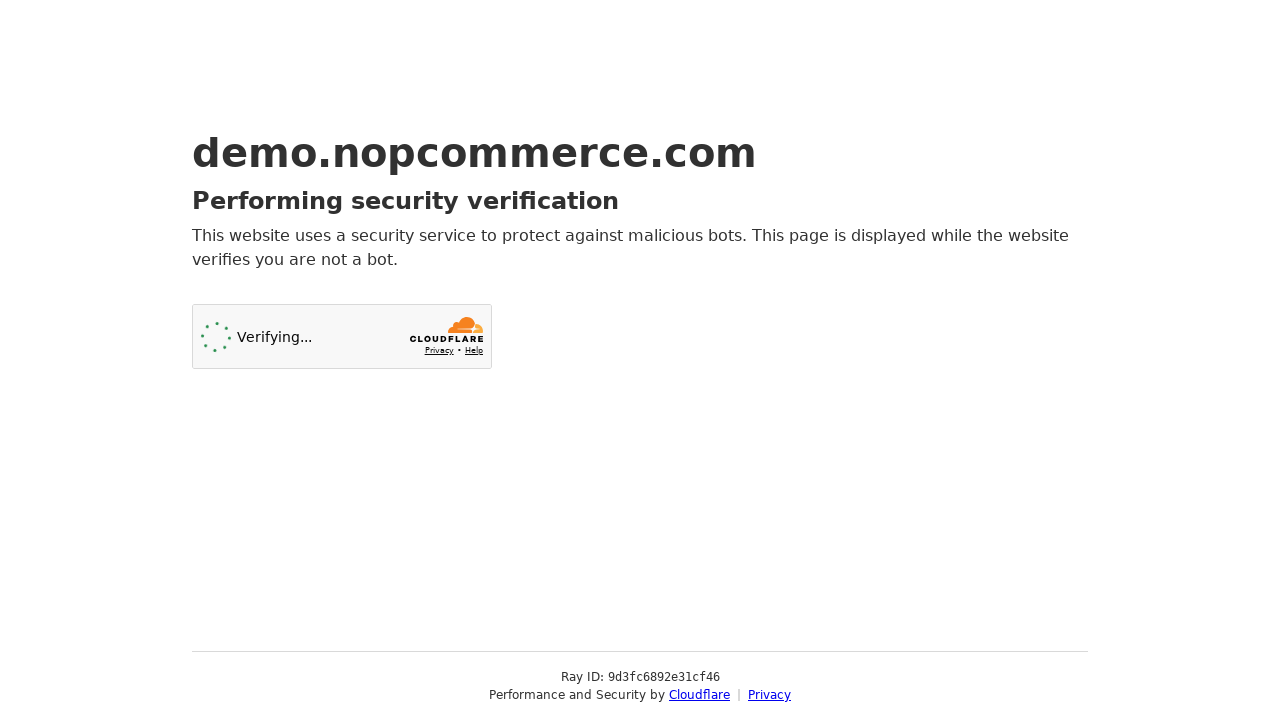

Navigated to http://demo.nopcommerce.com/login?returnUrl=%2F and verified HTTP to HTTPS redirect
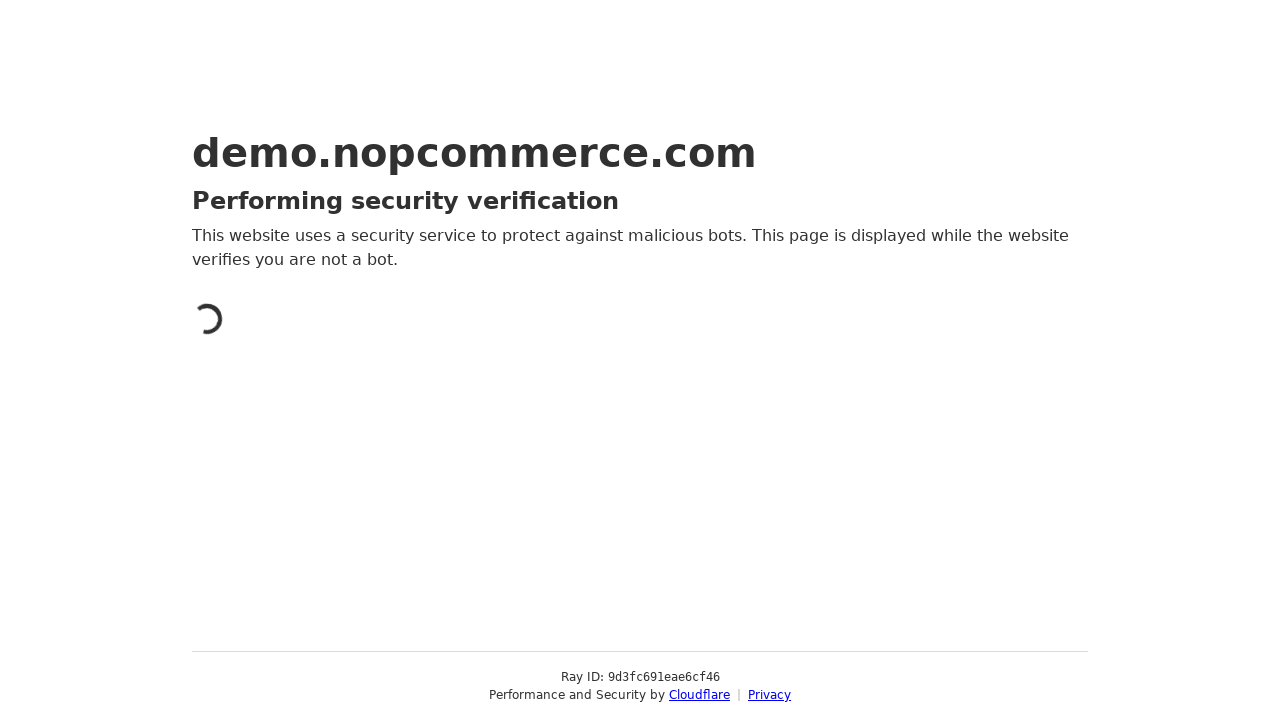

Page body loaded for https://demo.nopcommerce.com/login?returnUrl=%2F, confirming HTTPS protocol
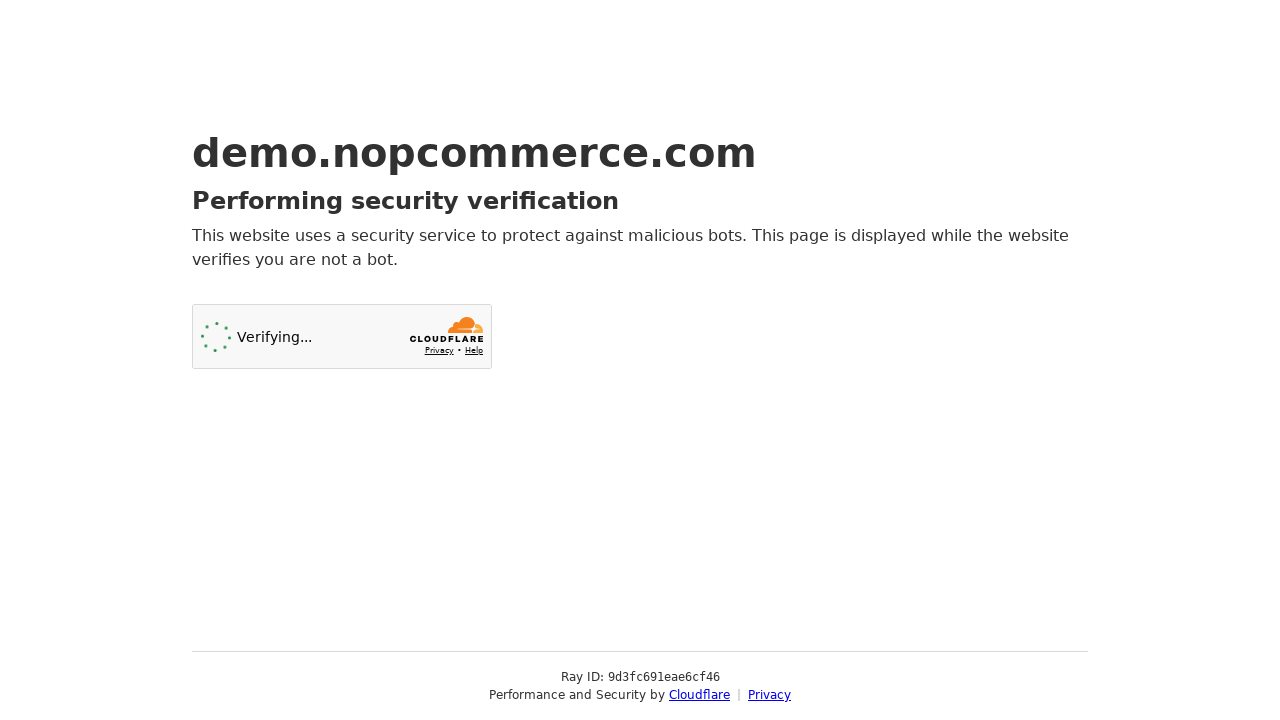

Navigated to http://demo.nopcommerce.com/register?returnUrl=%2F and verified HTTP to HTTPS redirect
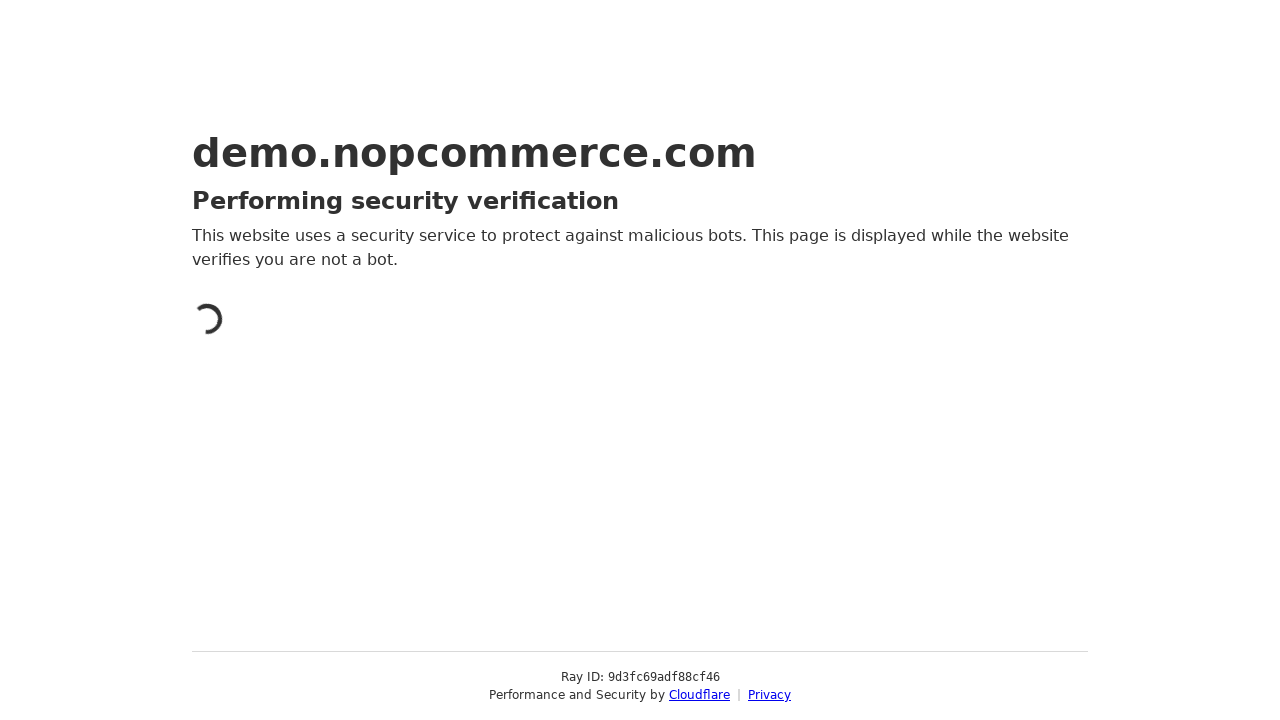

Page body loaded for https://demo.nopcommerce.com/register?returnUrl=%2F, confirming HTTPS protocol
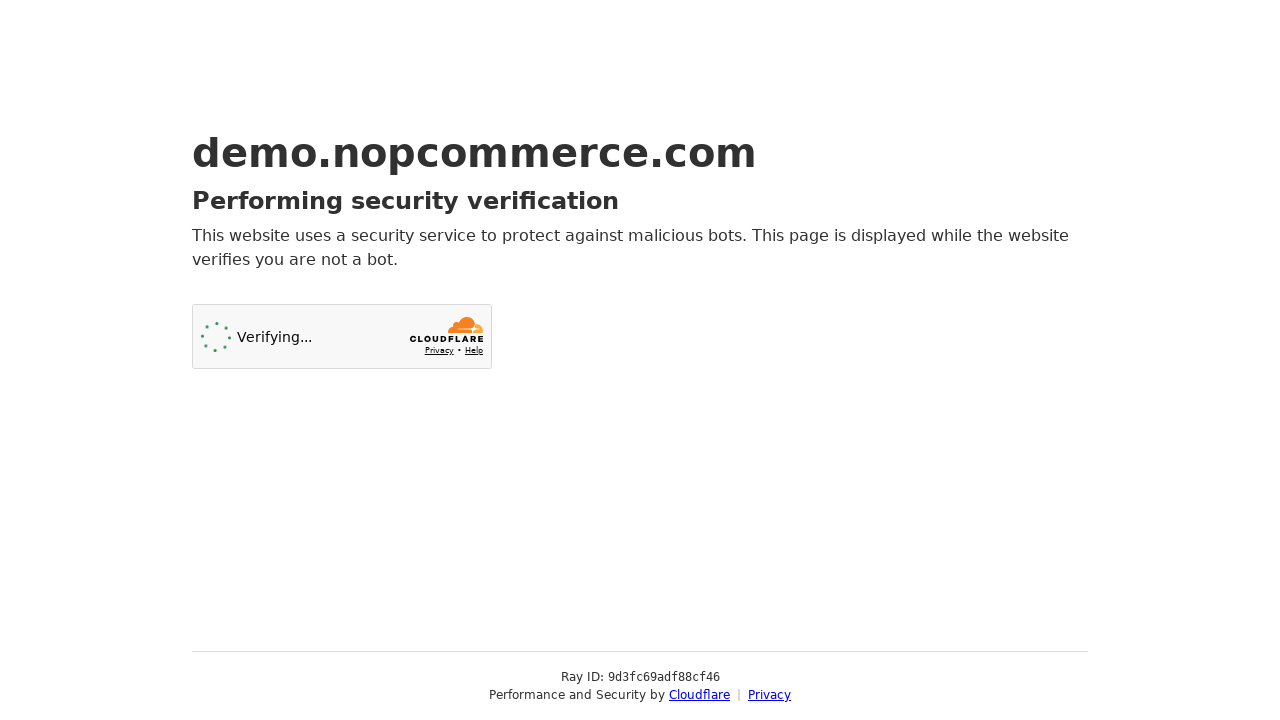

Navigated to http://demo.nopcommerce.com/gift-cards and verified HTTP to HTTPS redirect
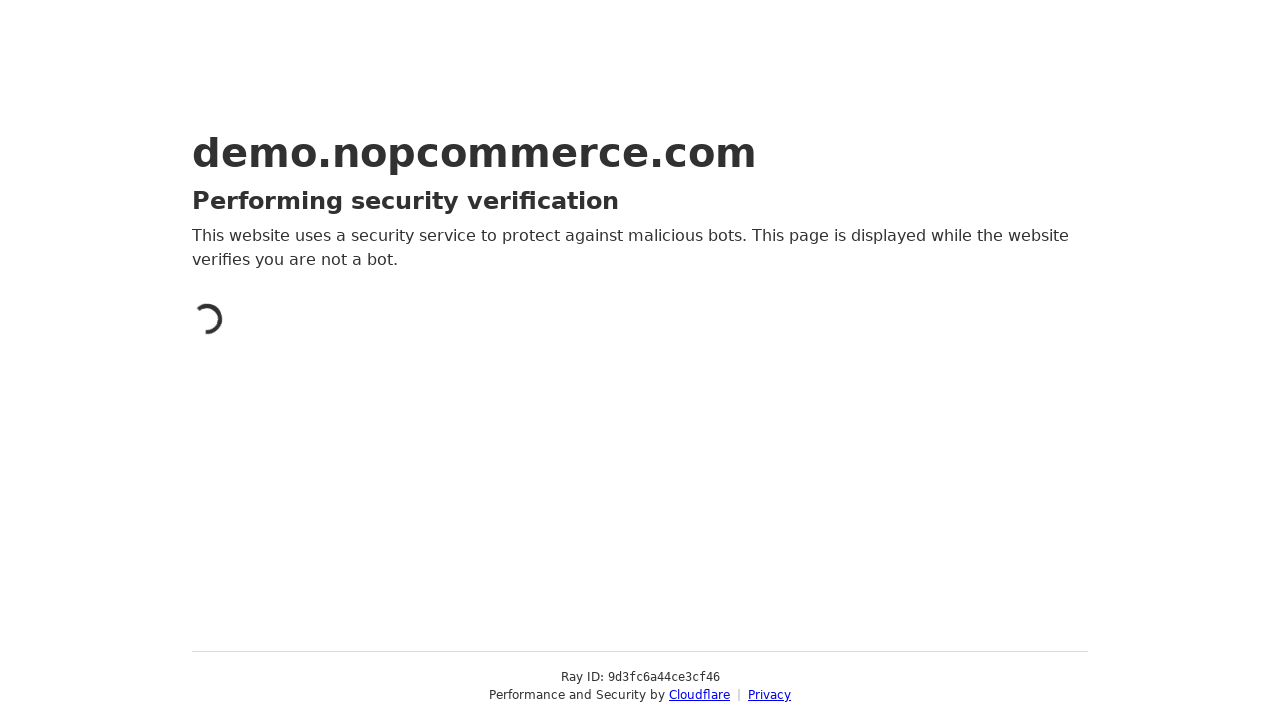

Page body loaded for https://demo.nopcommerce.com/gift-cards, confirming HTTPS protocol
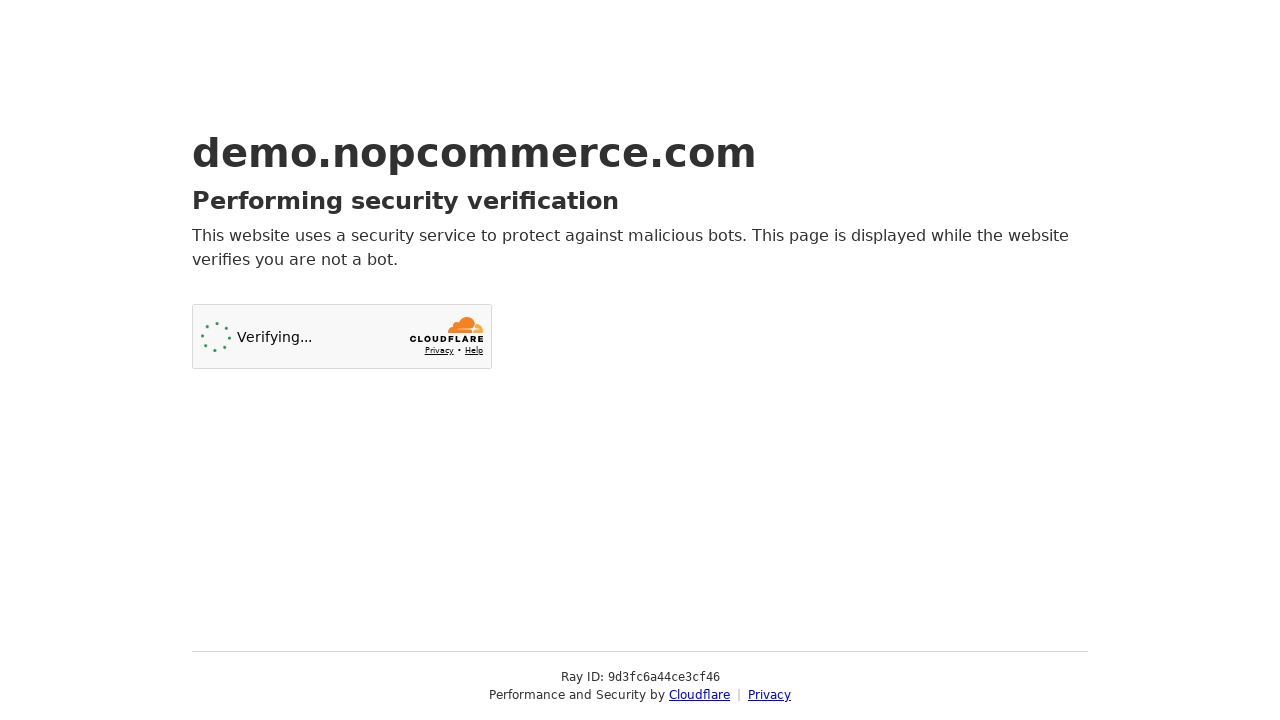

Navigated to http://demo.nopcommerce.com/jewelry and verified HTTP to HTTPS redirect
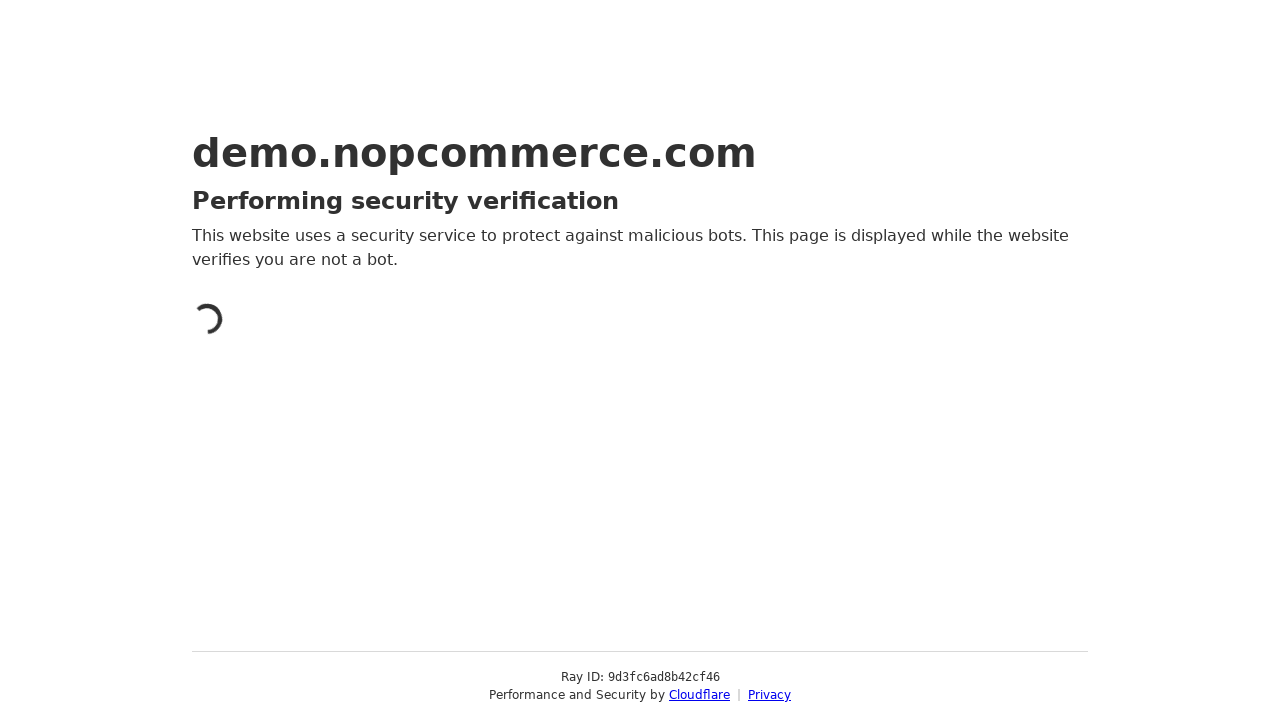

Page body loaded for https://demo.nopcommerce.com/jewelry, confirming HTTPS protocol
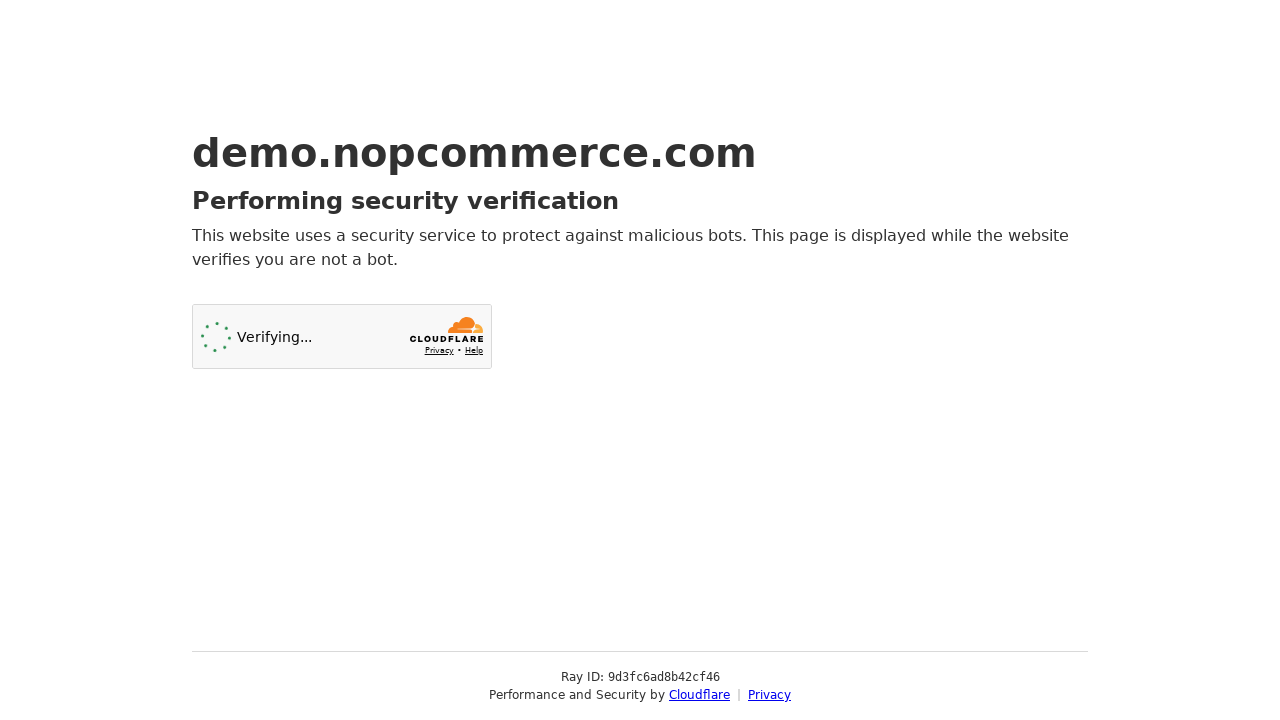

Navigated to http://demo.nopcommerce.com/books and verified HTTP to HTTPS redirect
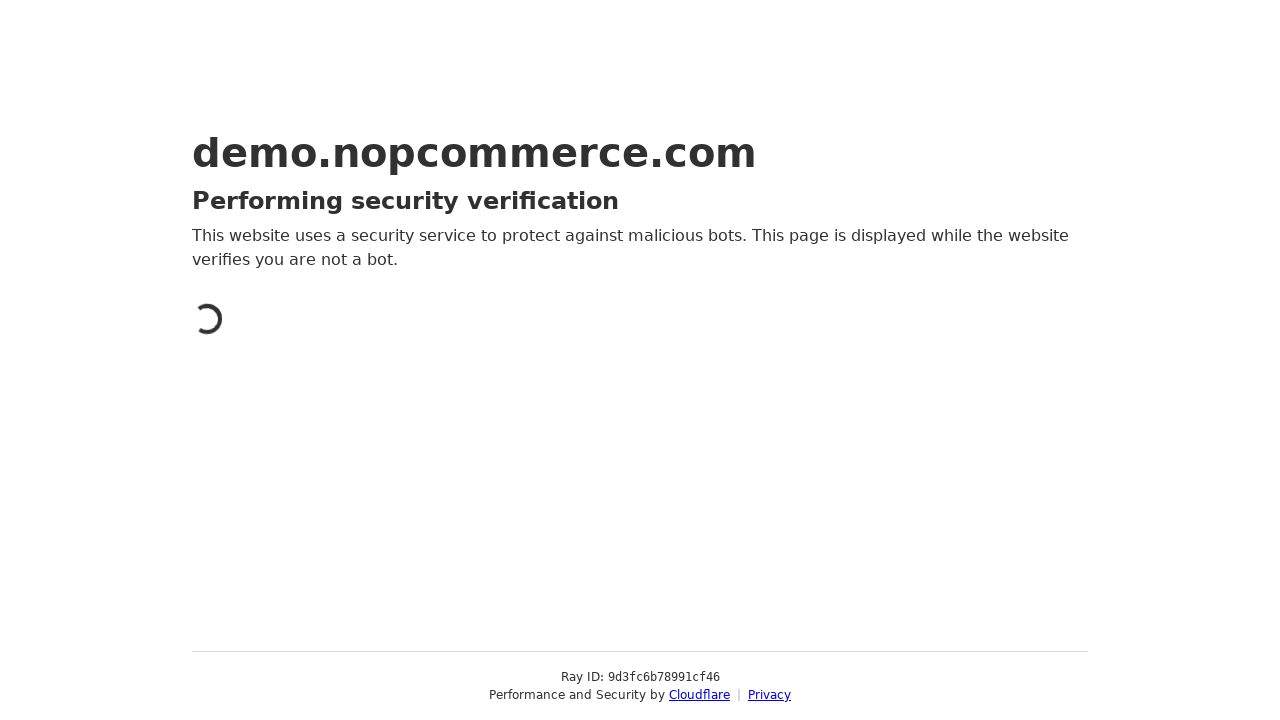

Page body loaded for https://demo.nopcommerce.com/books, confirming HTTPS protocol
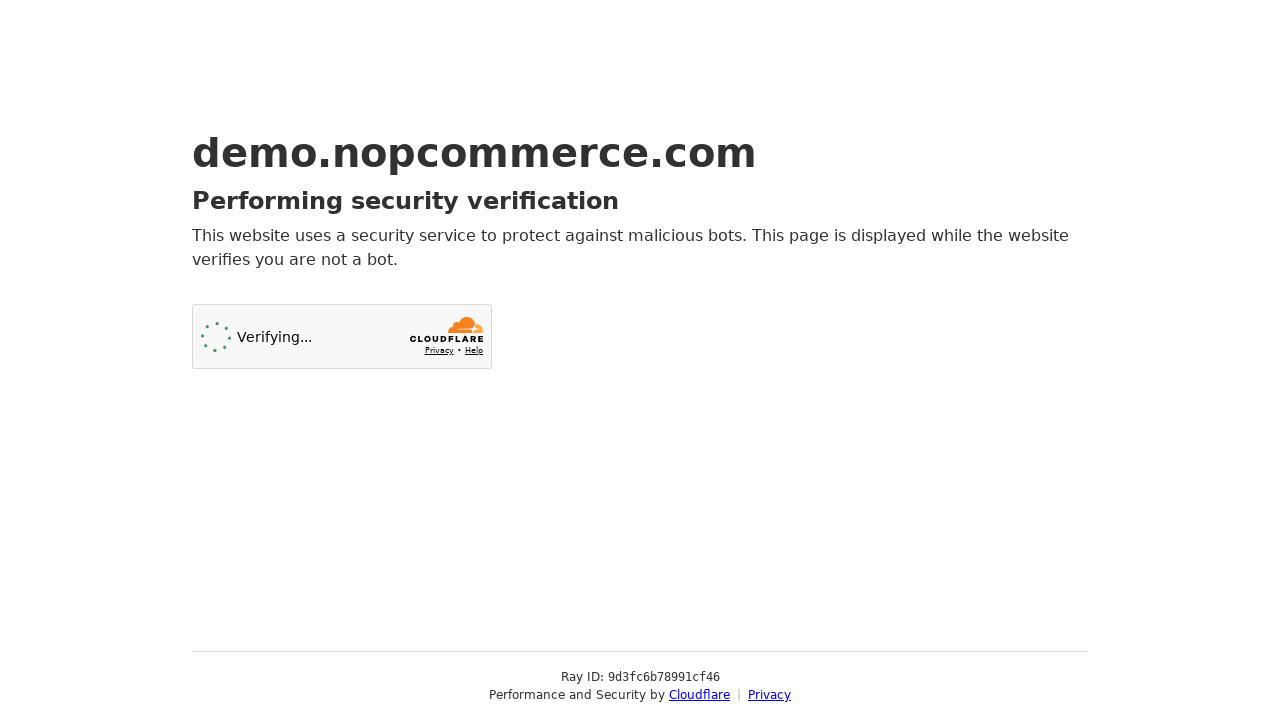

Navigated to http://demo.nopcommerce.com/digital-downloads and verified HTTP to HTTPS redirect
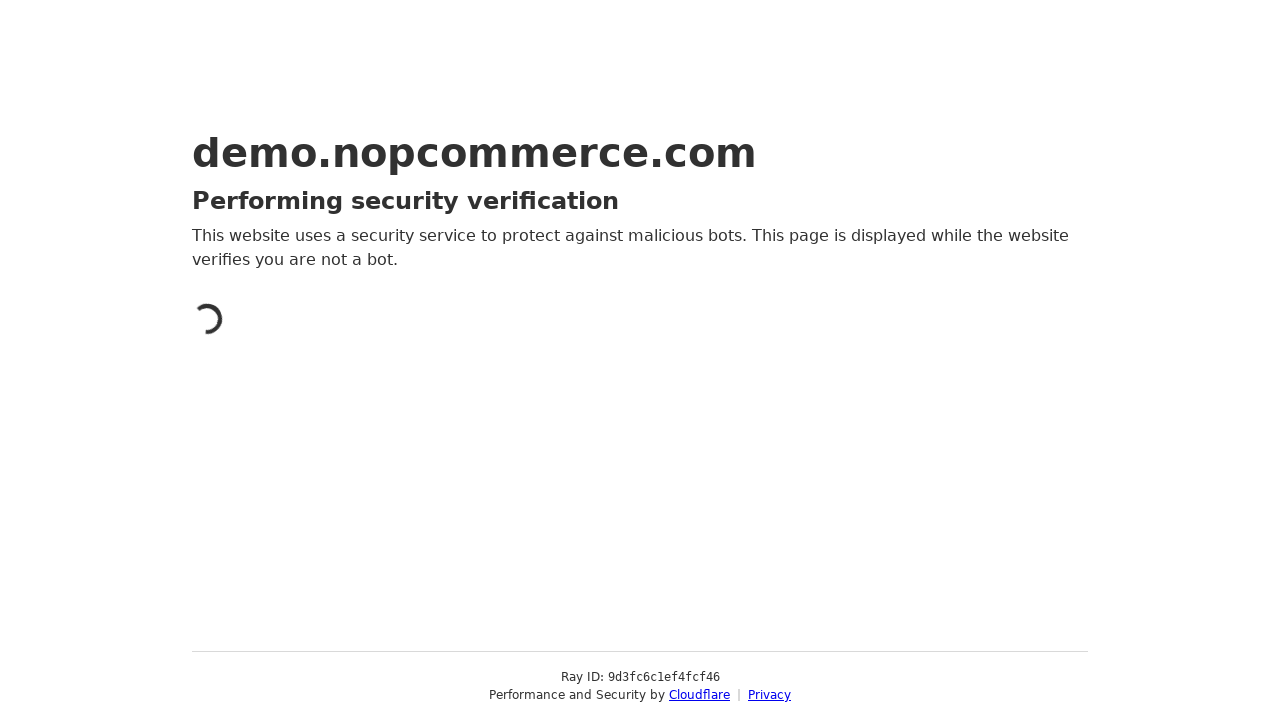

Page body loaded for https://demo.nopcommerce.com/digital-downloads, confirming HTTPS protocol
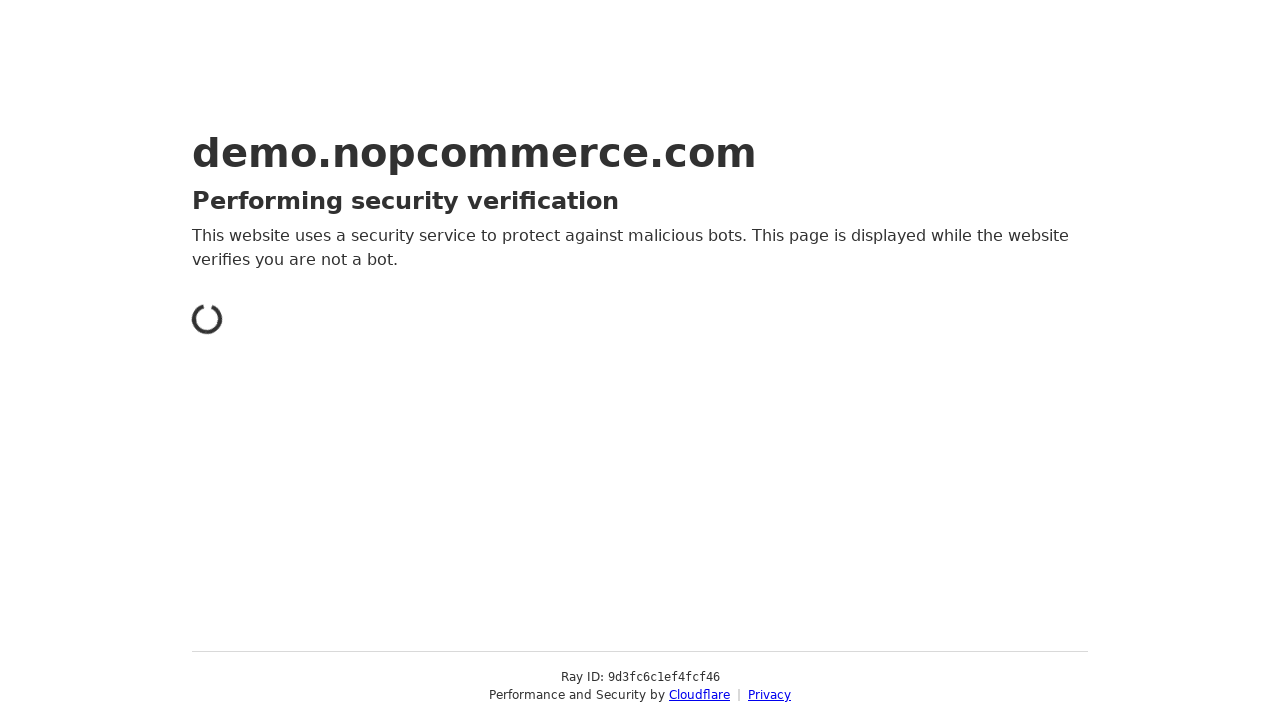

Navigated to http://demo.nopcommerce.com/apparel and verified HTTP to HTTPS redirect
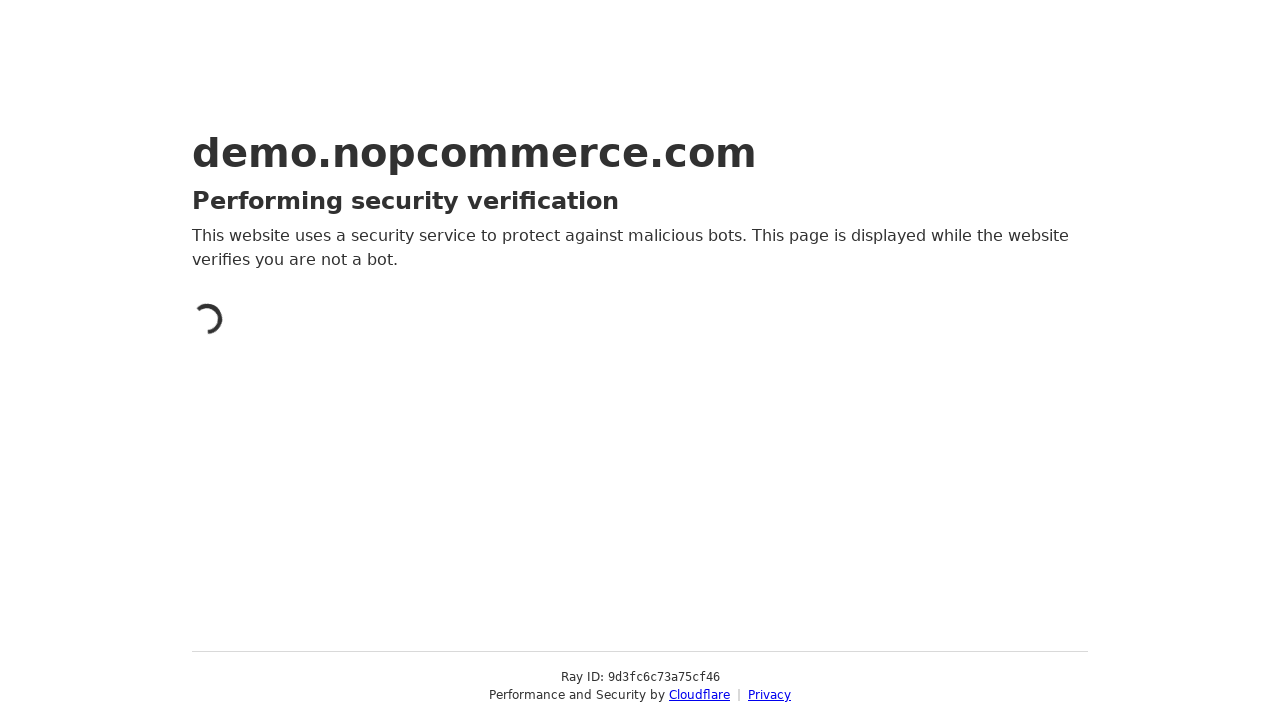

Page body loaded for https://demo.nopcommerce.com/apparel, confirming HTTPS protocol
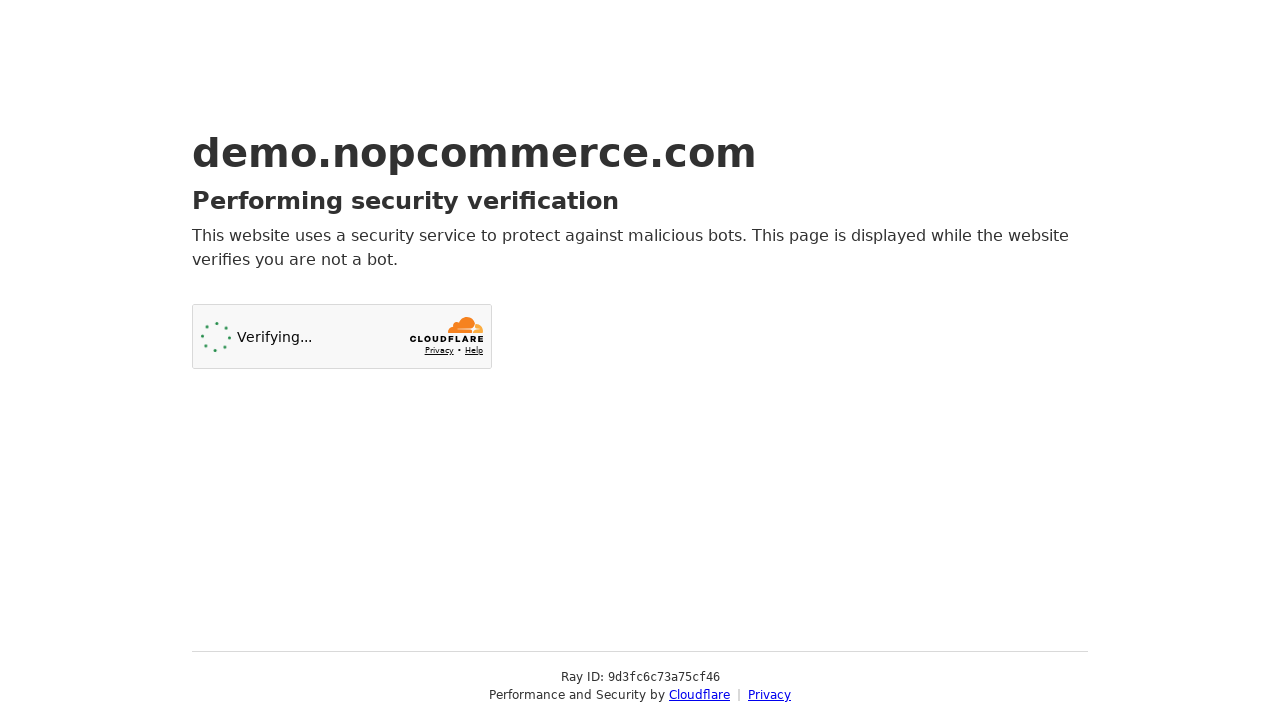

Navigated to http://demo.nopcommerce.com/electronics and verified HTTP to HTTPS redirect
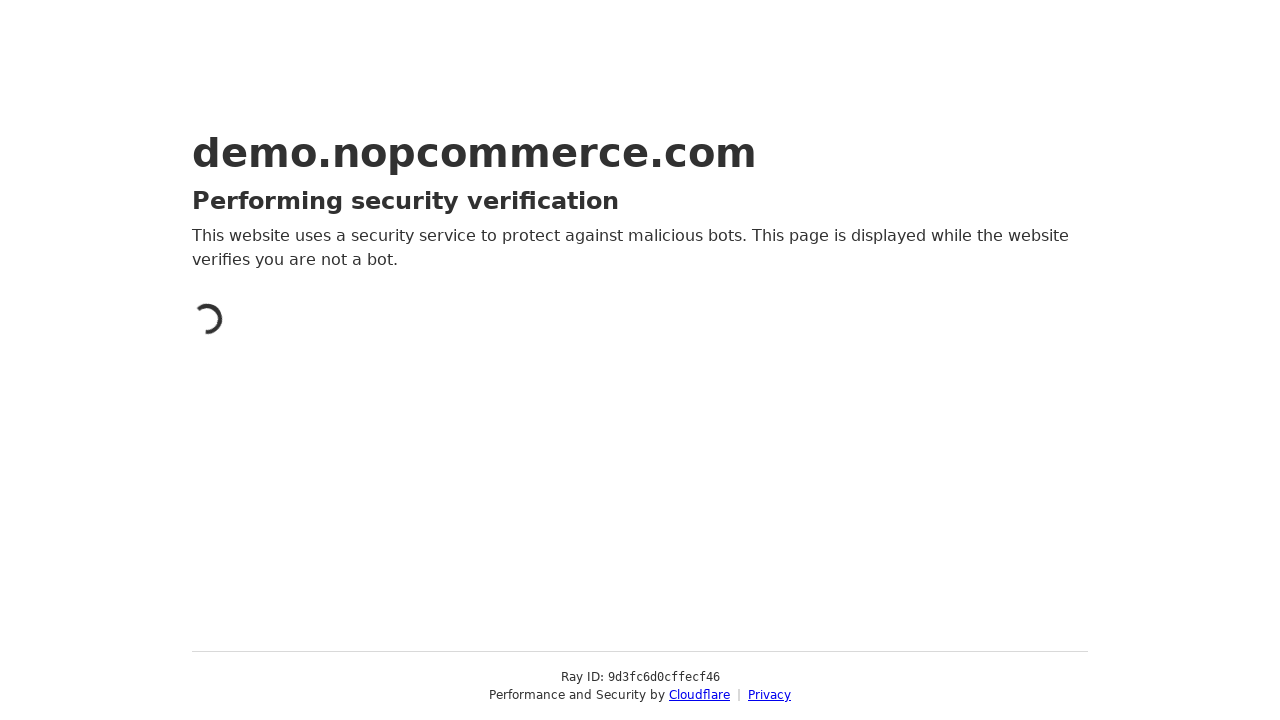

Page body loaded for https://demo.nopcommerce.com/electronics, confirming HTTPS protocol
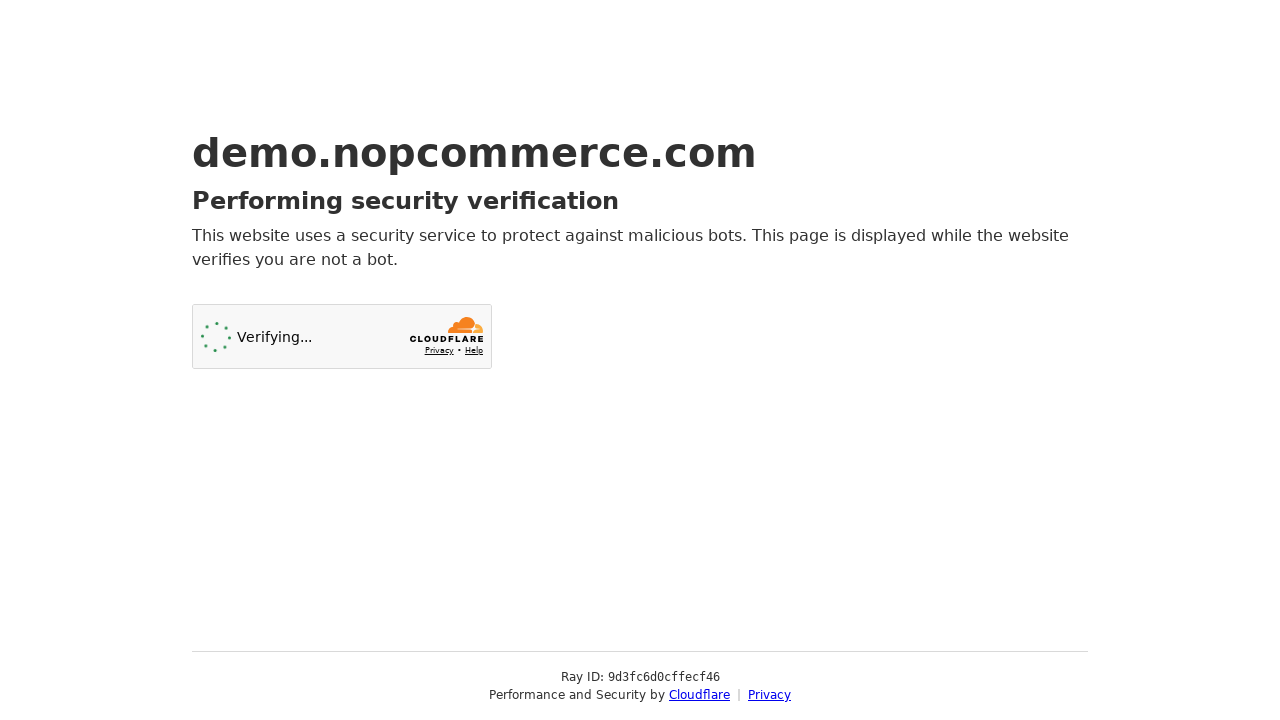

Navigated to http://demo.nopcommerce.com/computers and verified HTTP to HTTPS redirect
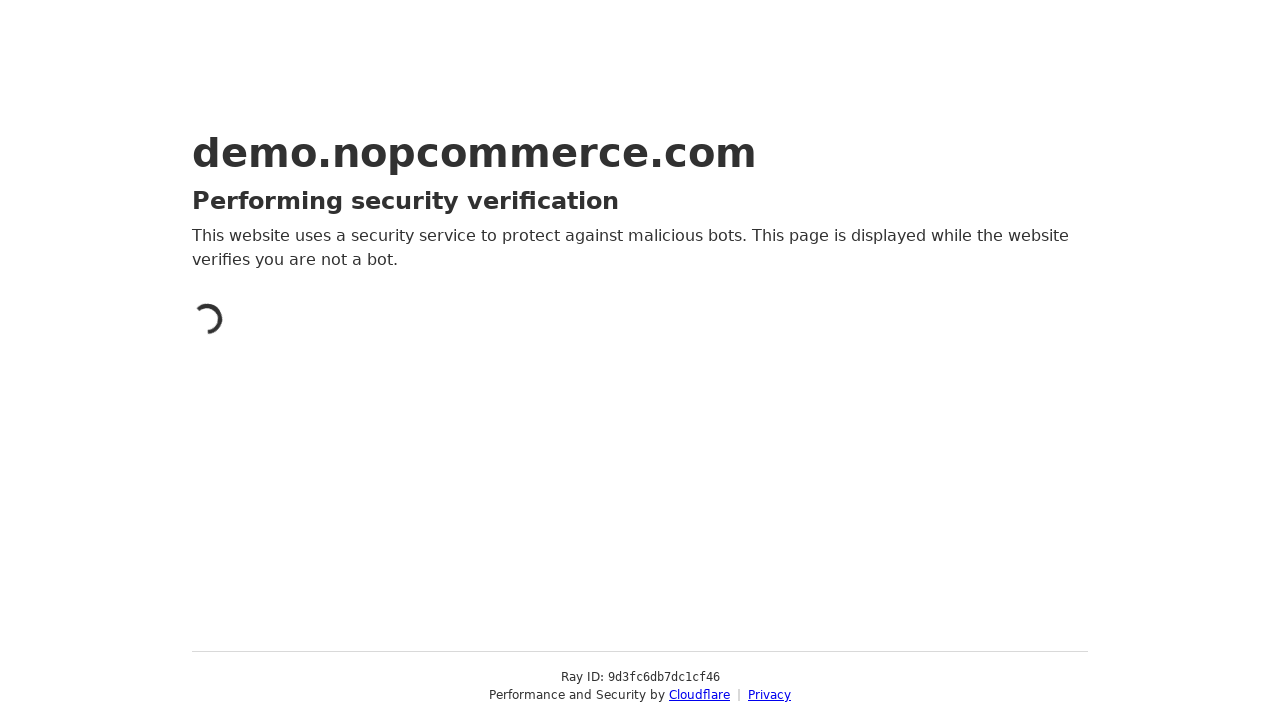

Page body loaded for https://demo.nopcommerce.com/computers, confirming HTTPS protocol
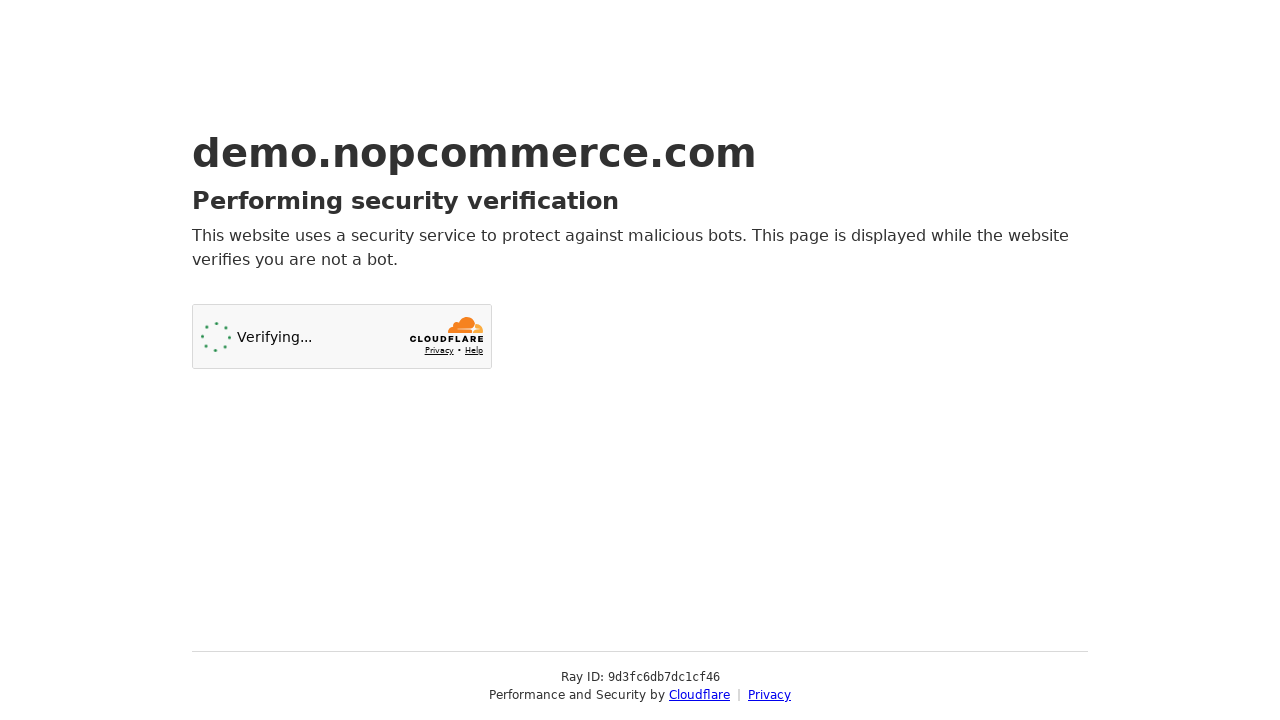

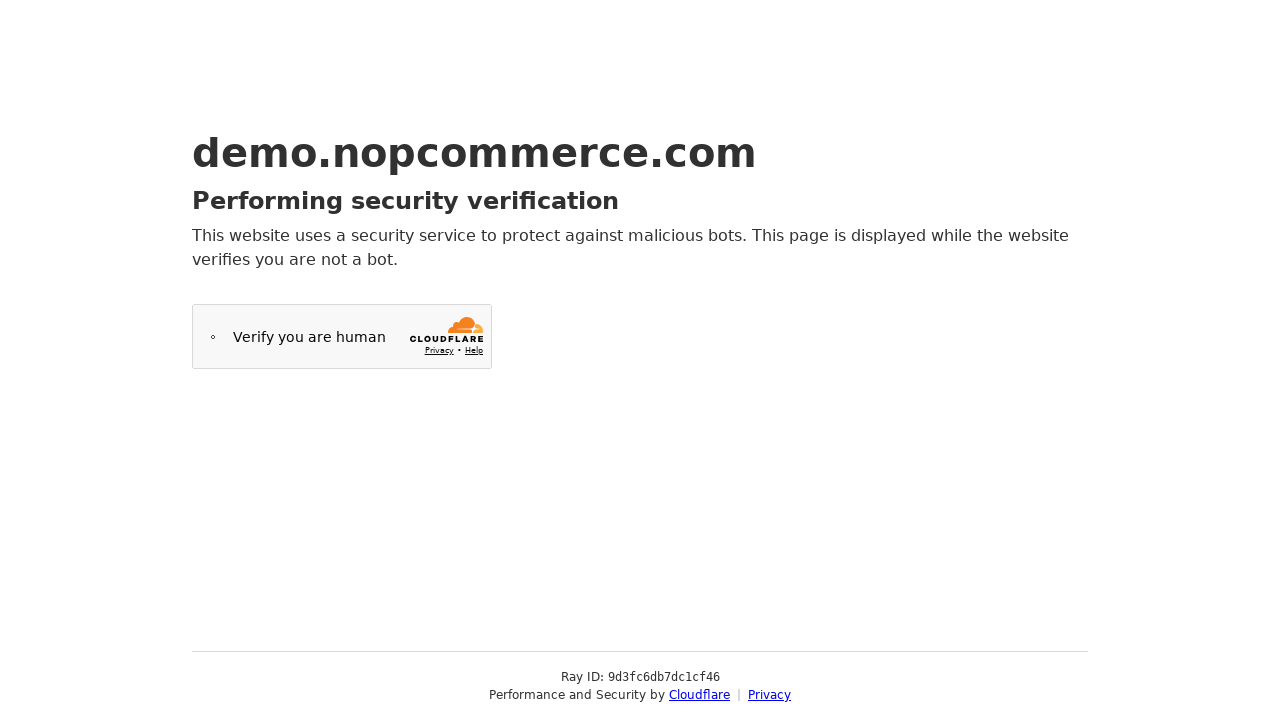